Clicks a C++ example link from the factory method page and verifies navigation

Starting URL: https://refactoring.guru/design-patterns/factory-method

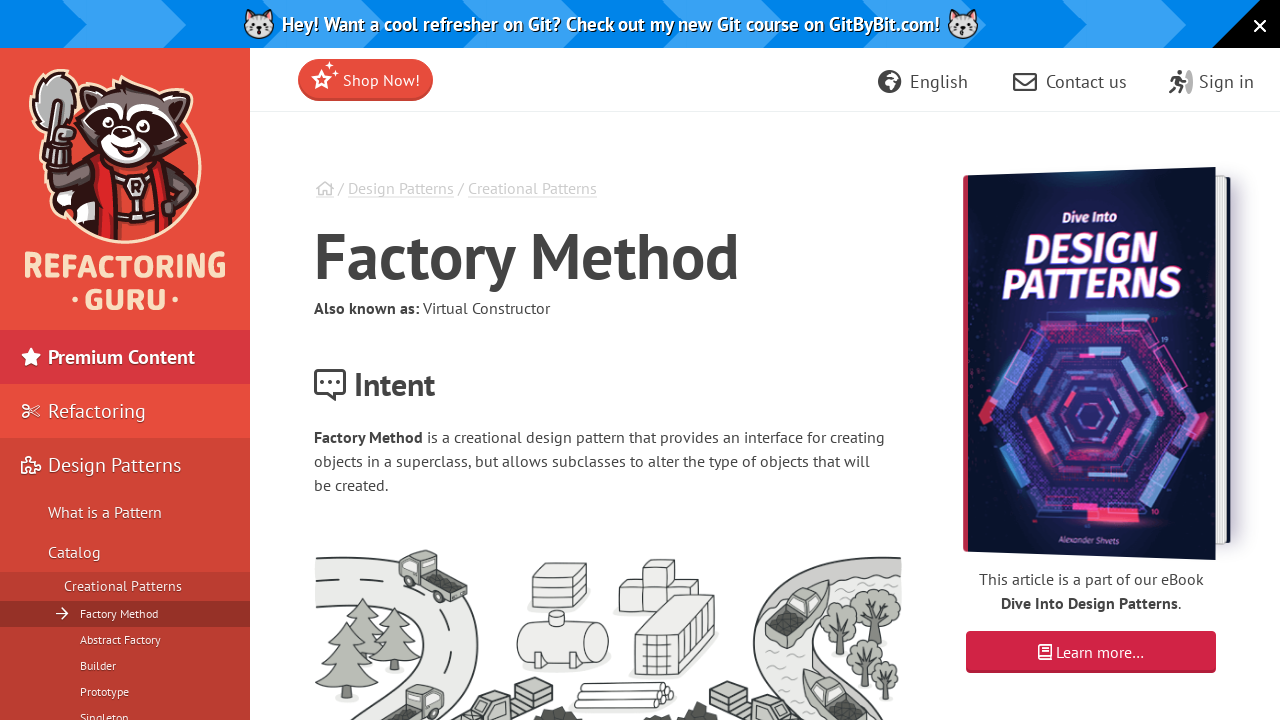

Clicked C++ example link from factory method page at (440, 361) on xpath=/html/body/div/main/div/div/article/div[12]/p/a[2]
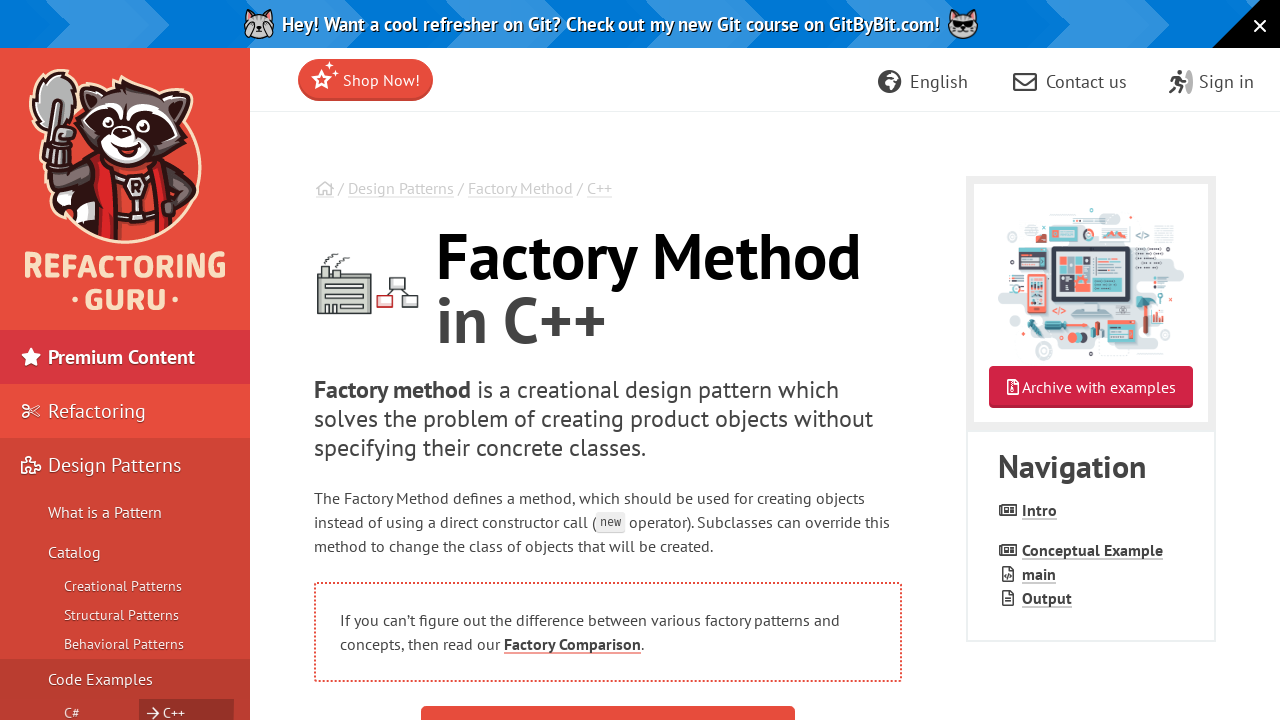

Verified page title contains 'Factory Method in C++'
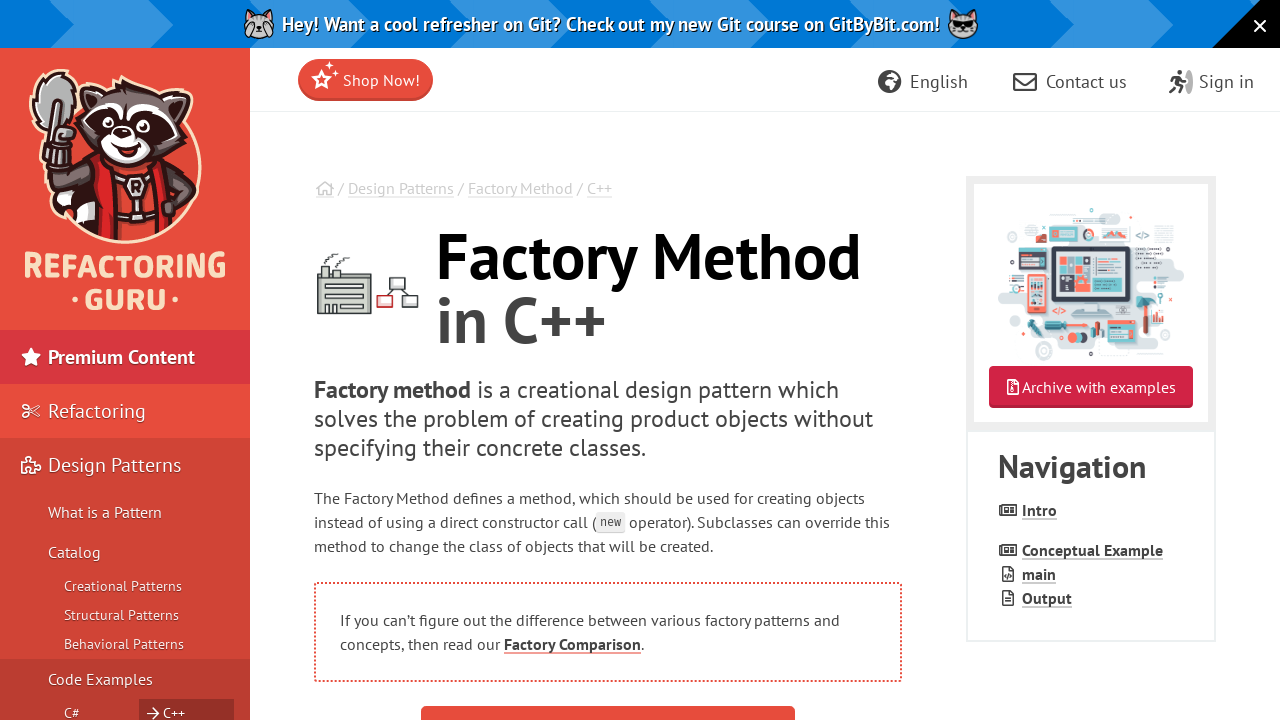

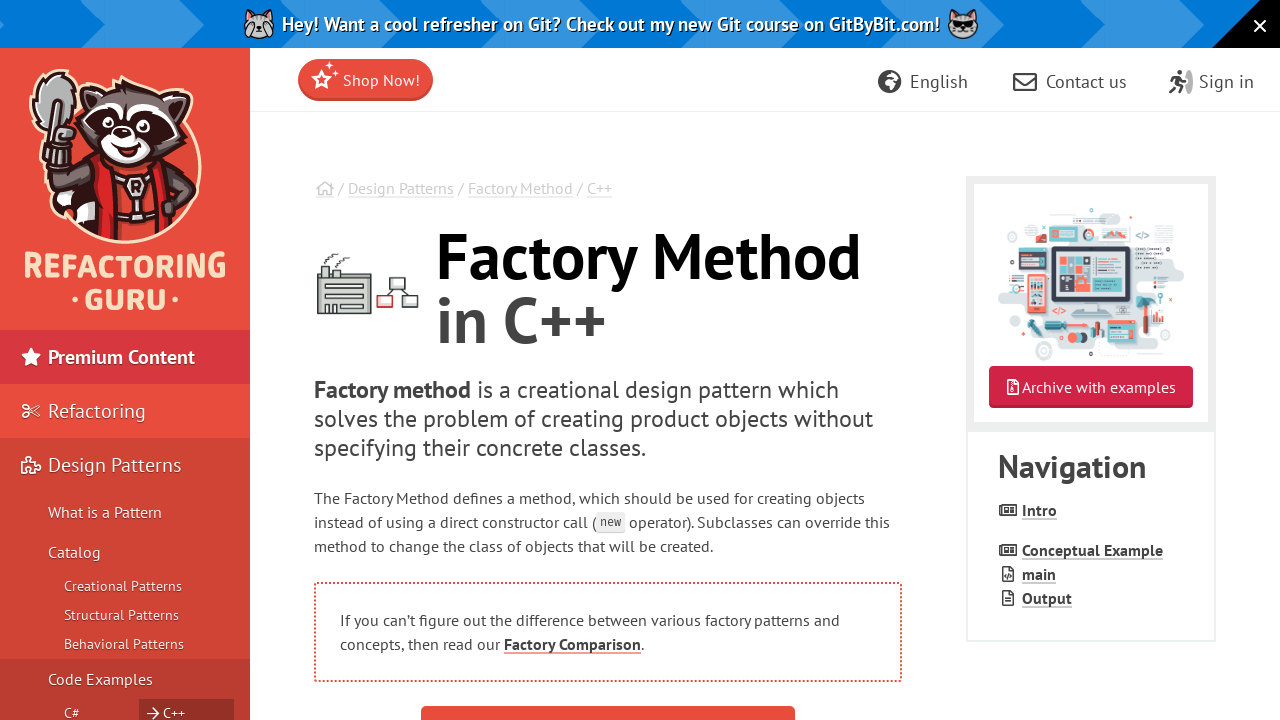